Navigates to demoblaze.com and waits for the page to load

Starting URL: https://demoblaze.com/

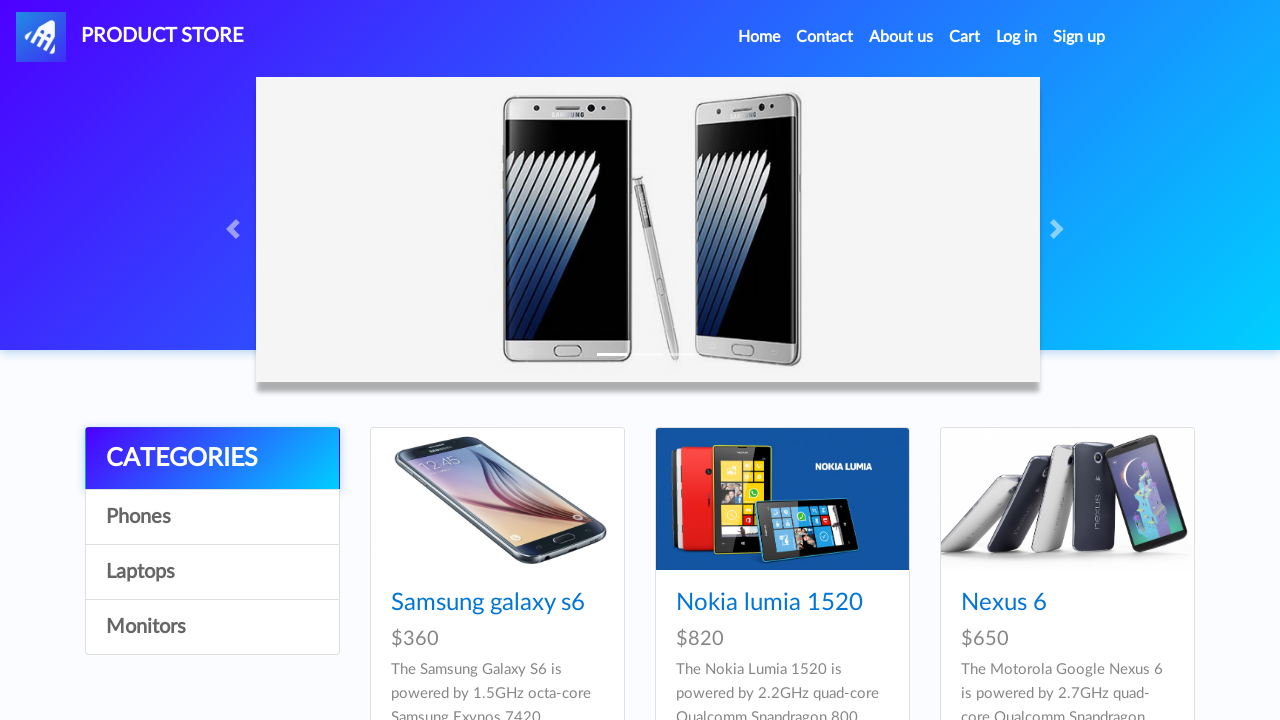

Navigated to https://demoblaze.com/
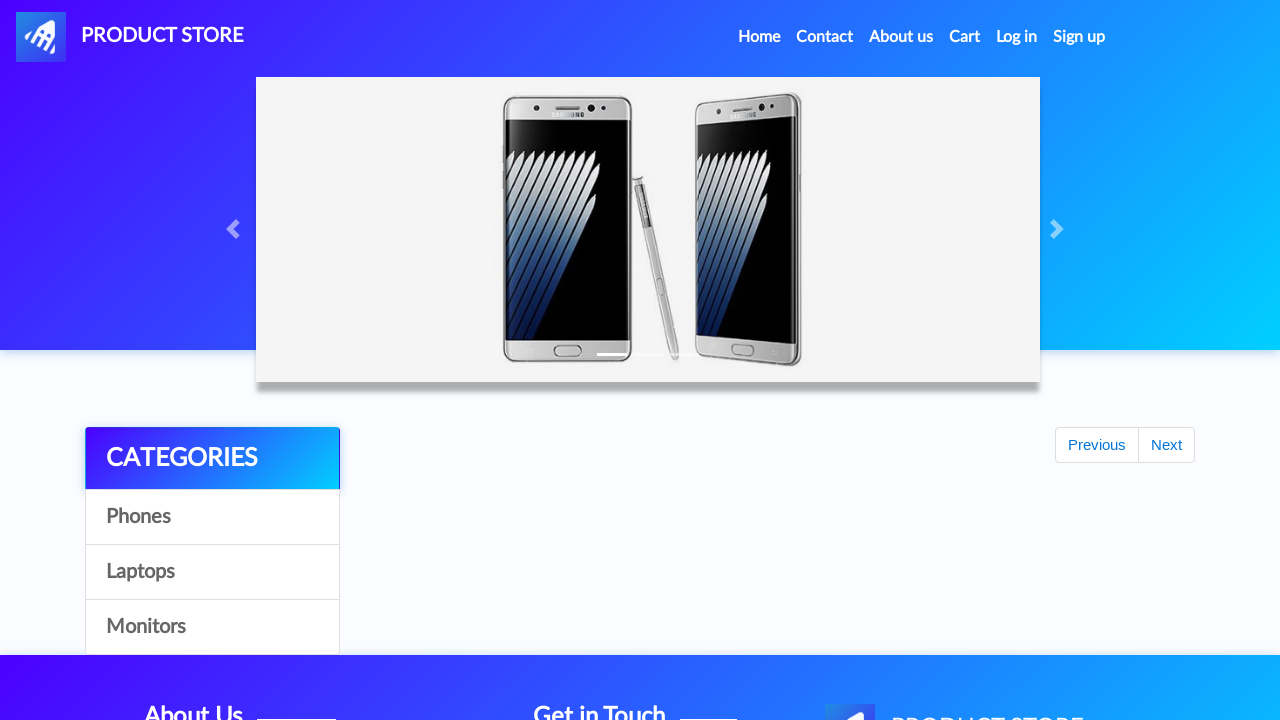

Page loaded - network idle state reached
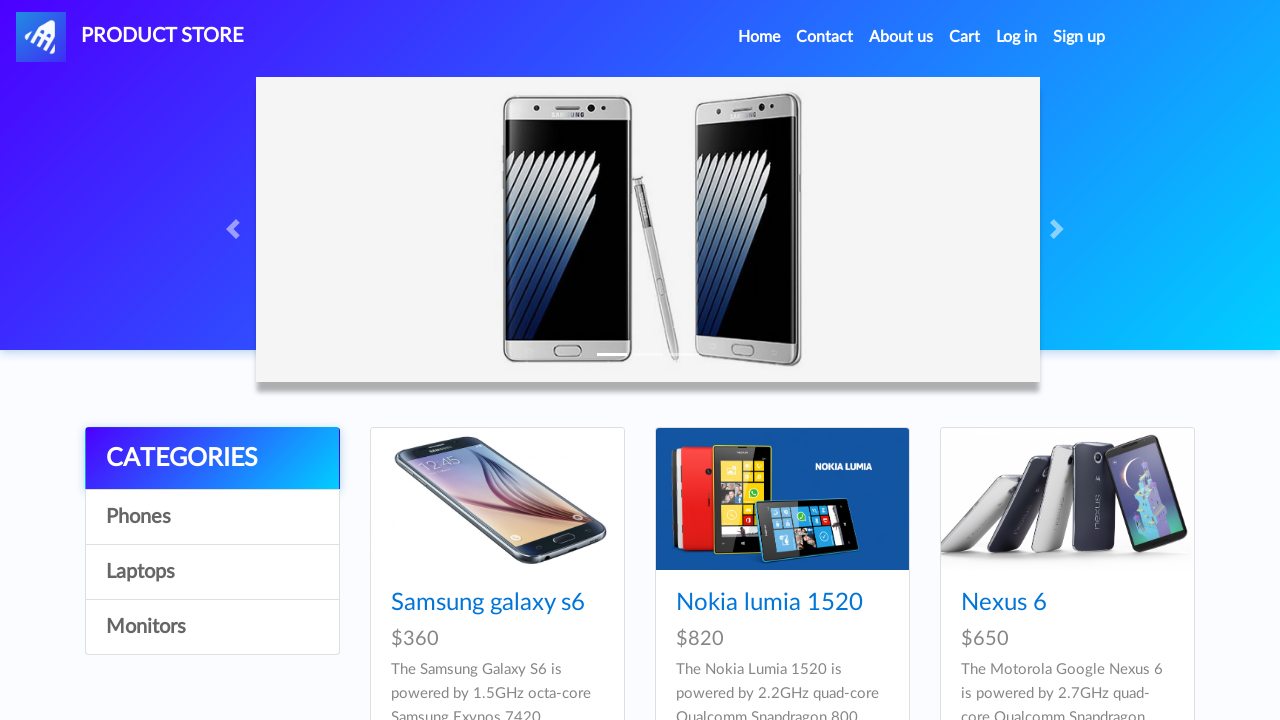

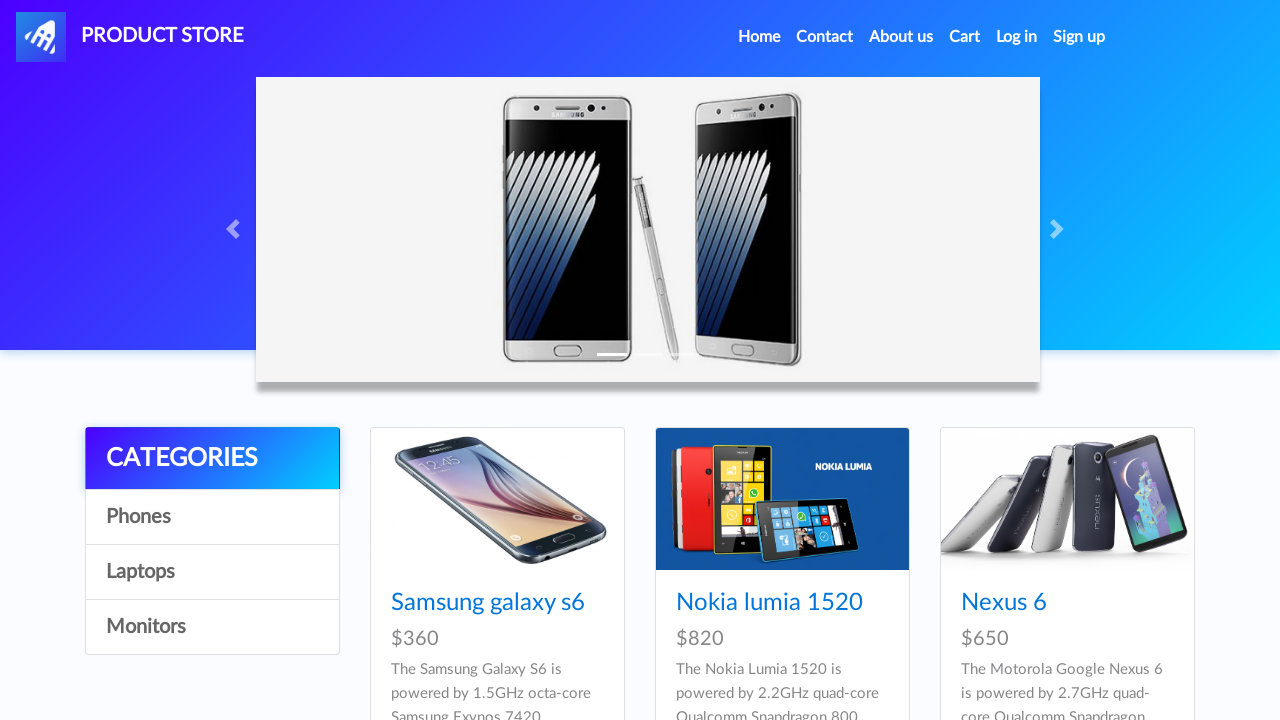